Tests window handling functionality by opening new windows, switching between them, and closing windows

Starting URL: https://www.leafground.com/window.xhtml

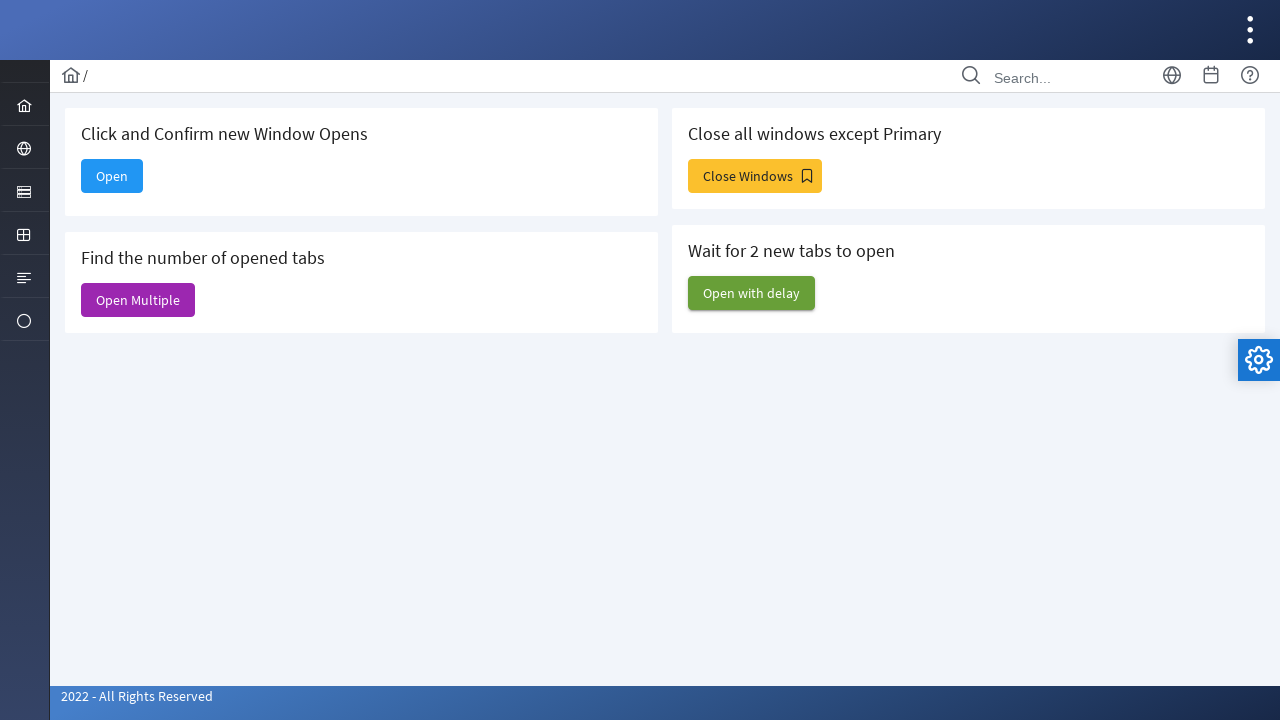

Stored reference to main window handle
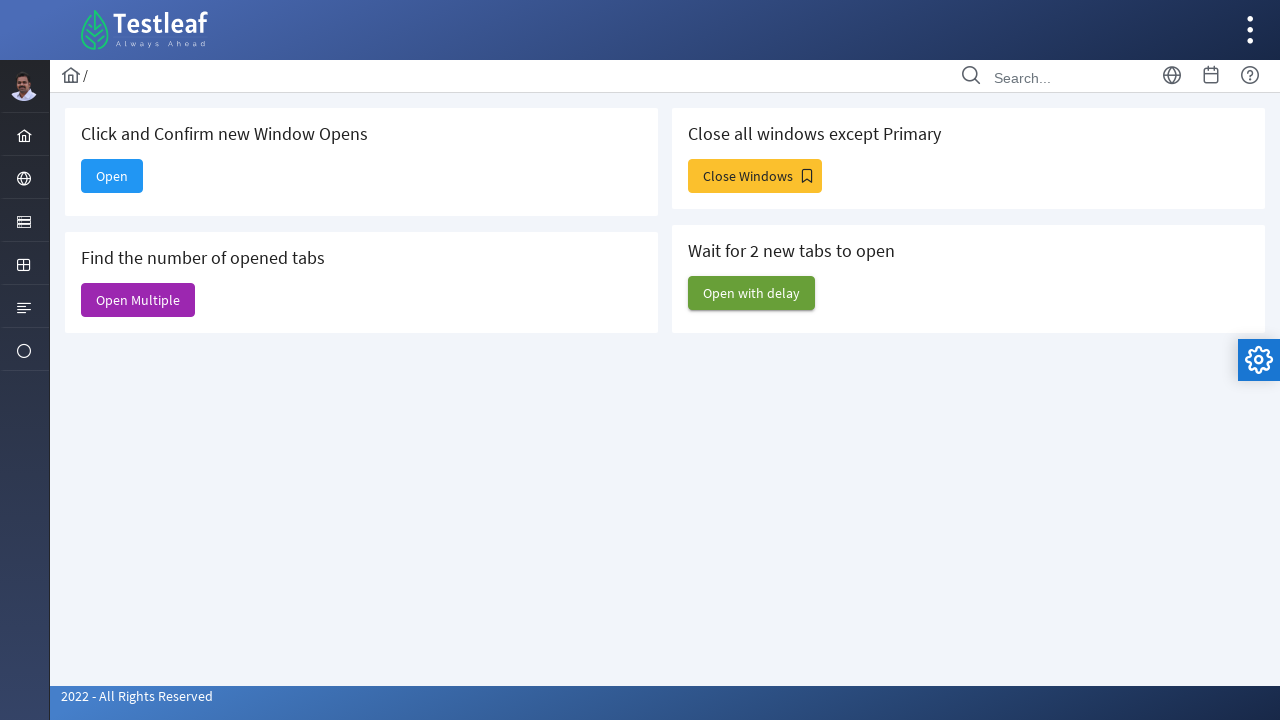

Clicked 'Open' button to open a new window at (112, 176) on xpath=//span[text()='Open']
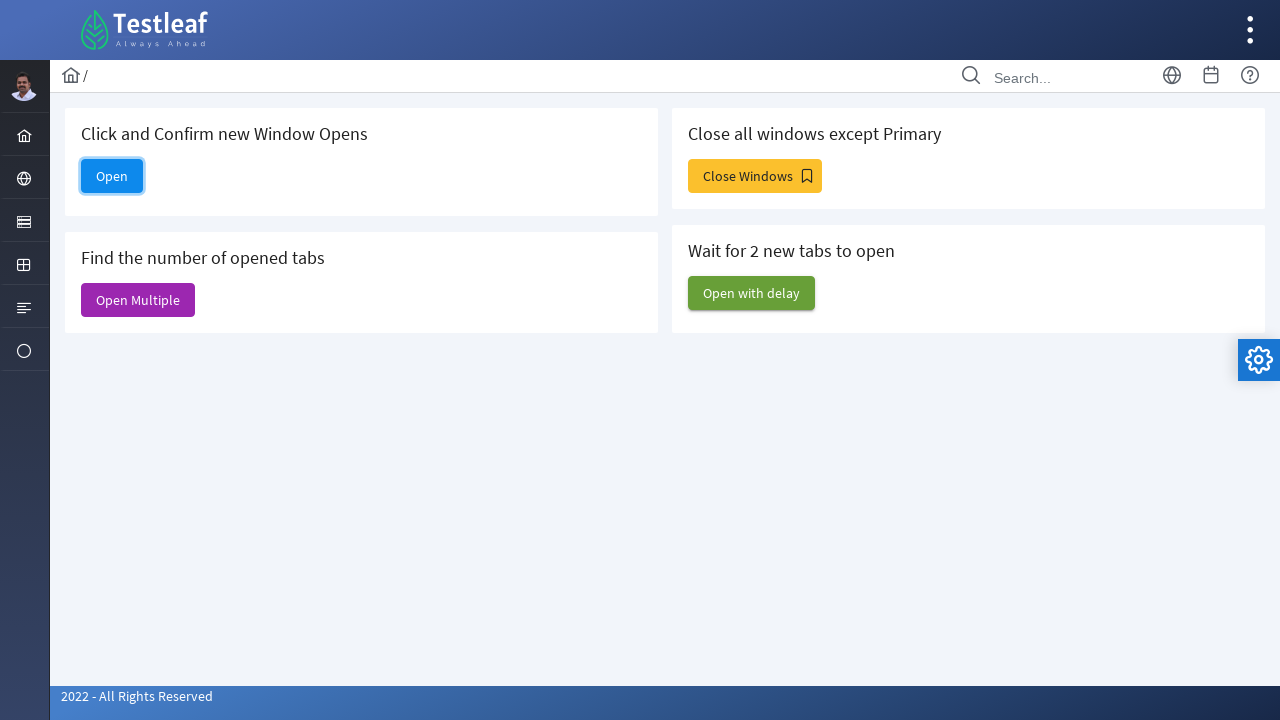

Waited for new window to open
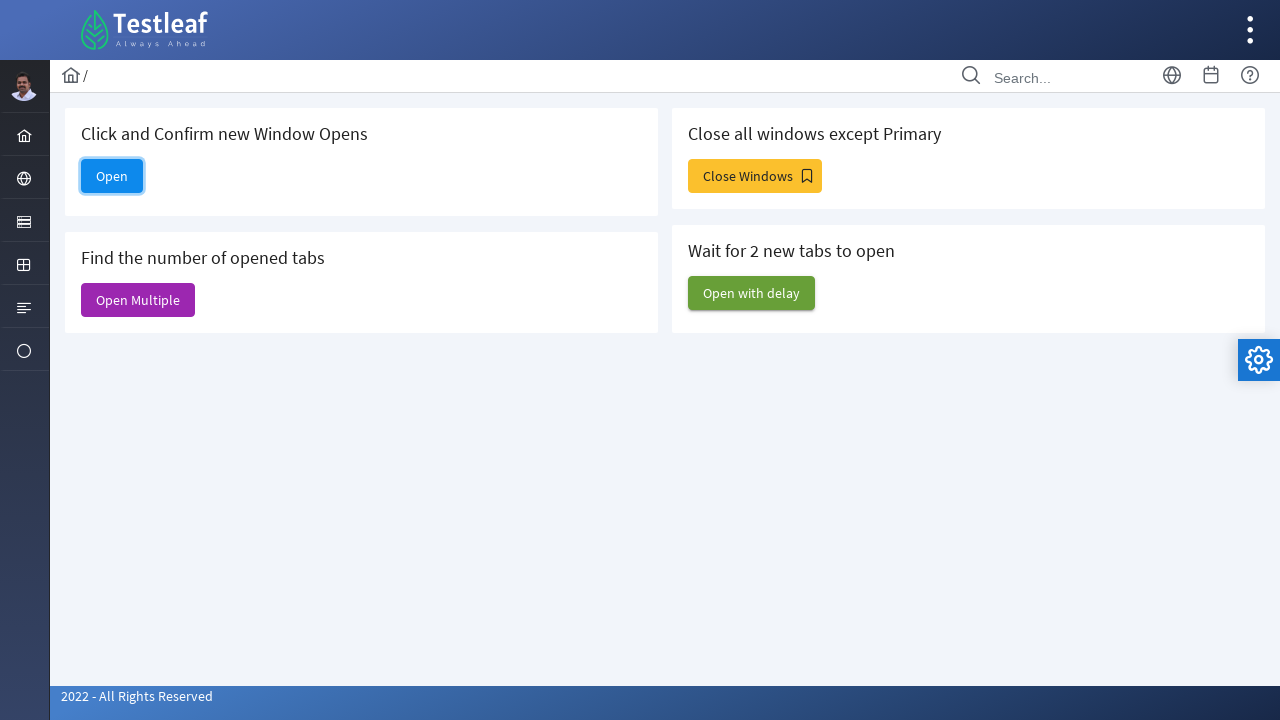

Retrieved list of all open pages
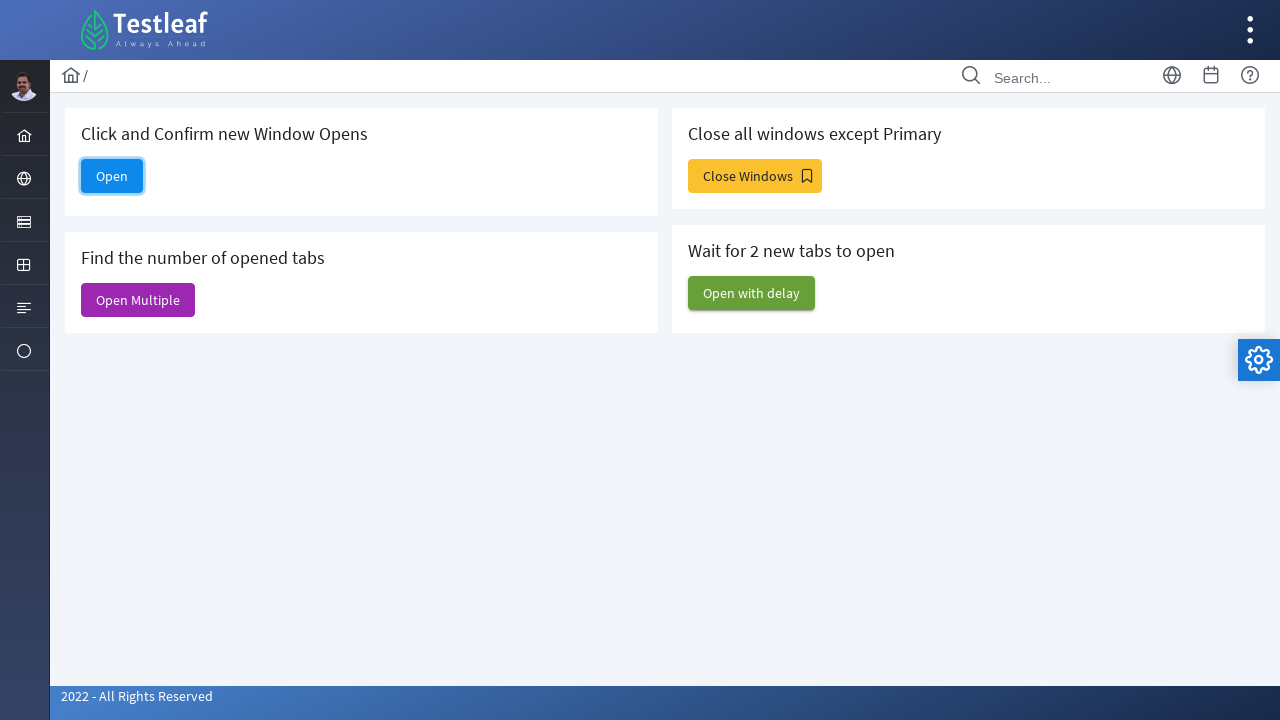

Identified new window as the last opened page
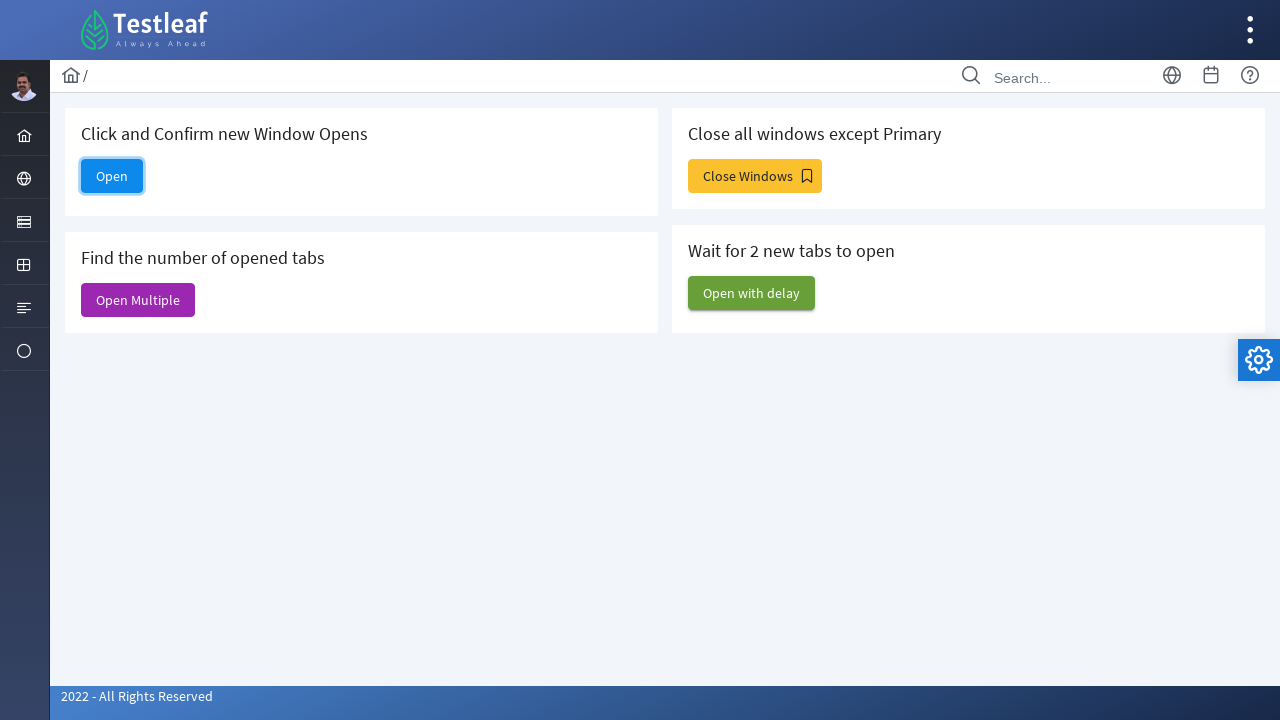

Clicked dashboard button in new window at (1250, 30) on xpath=//a[@id='right-sidebar-button']
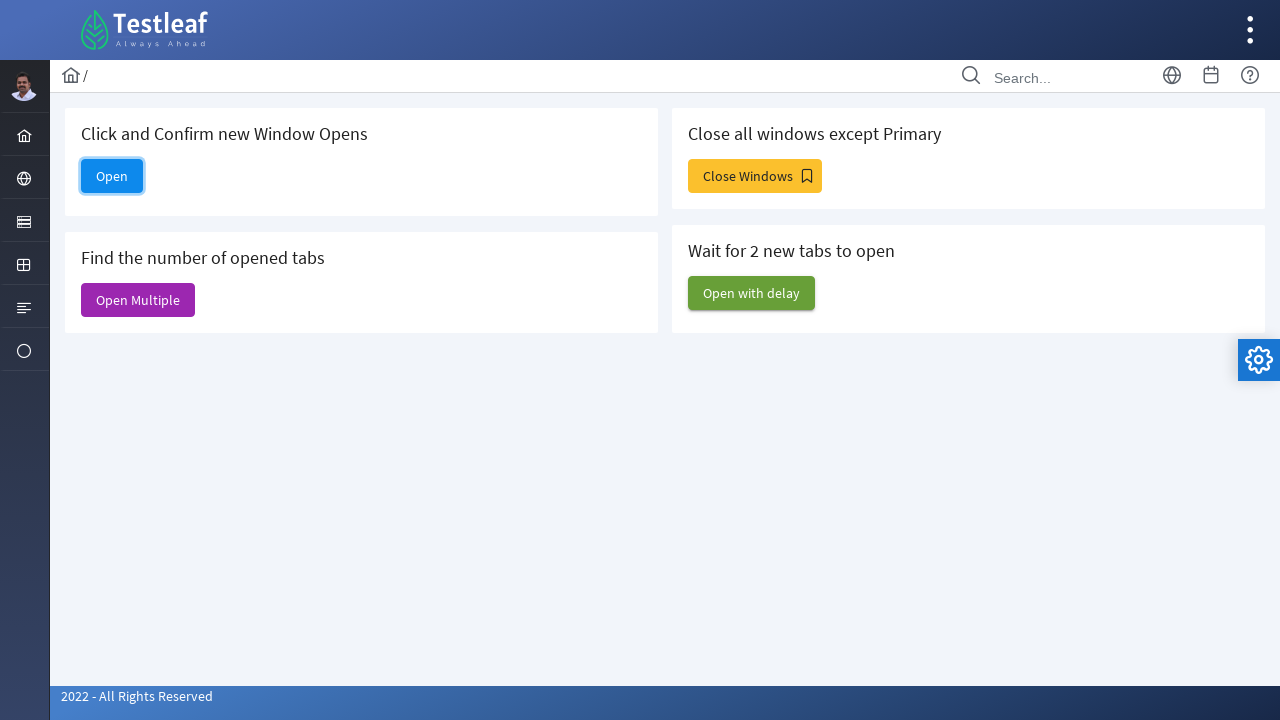

Closed the new window
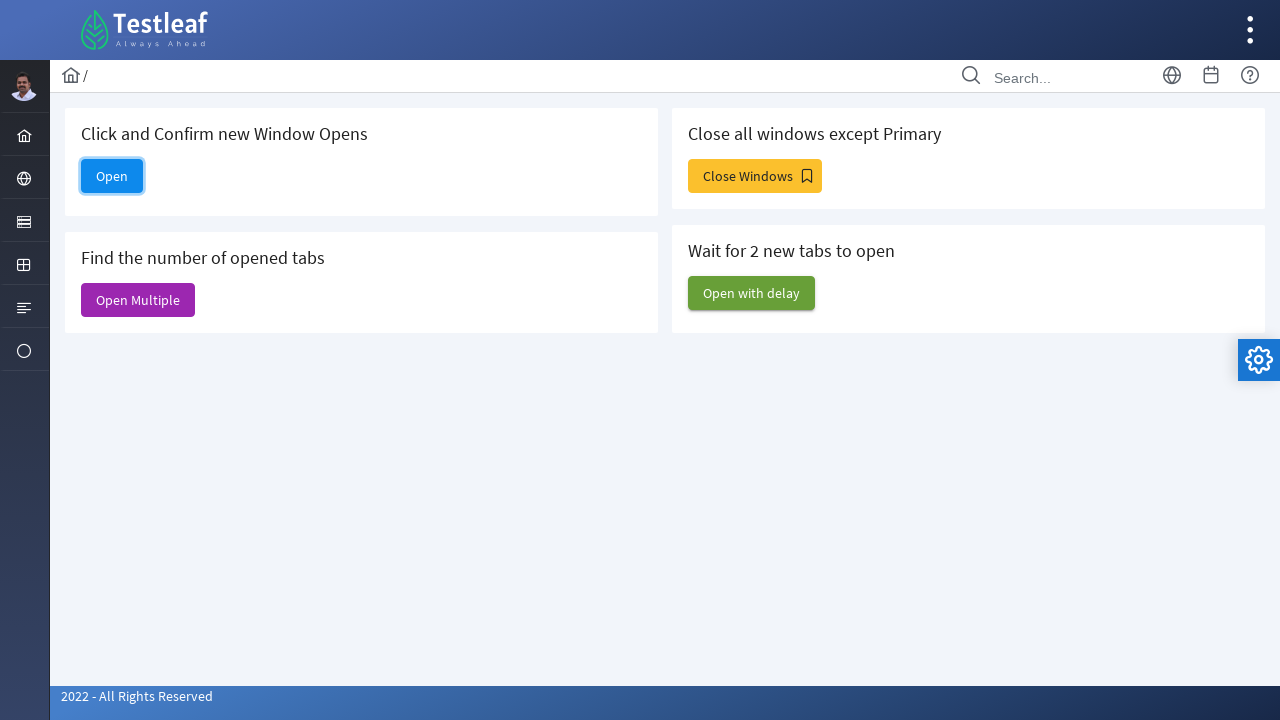

Clicked 'Open Multiple' button to open multiple windows at (138, 300) on xpath=//span[text()='Open Multiple']
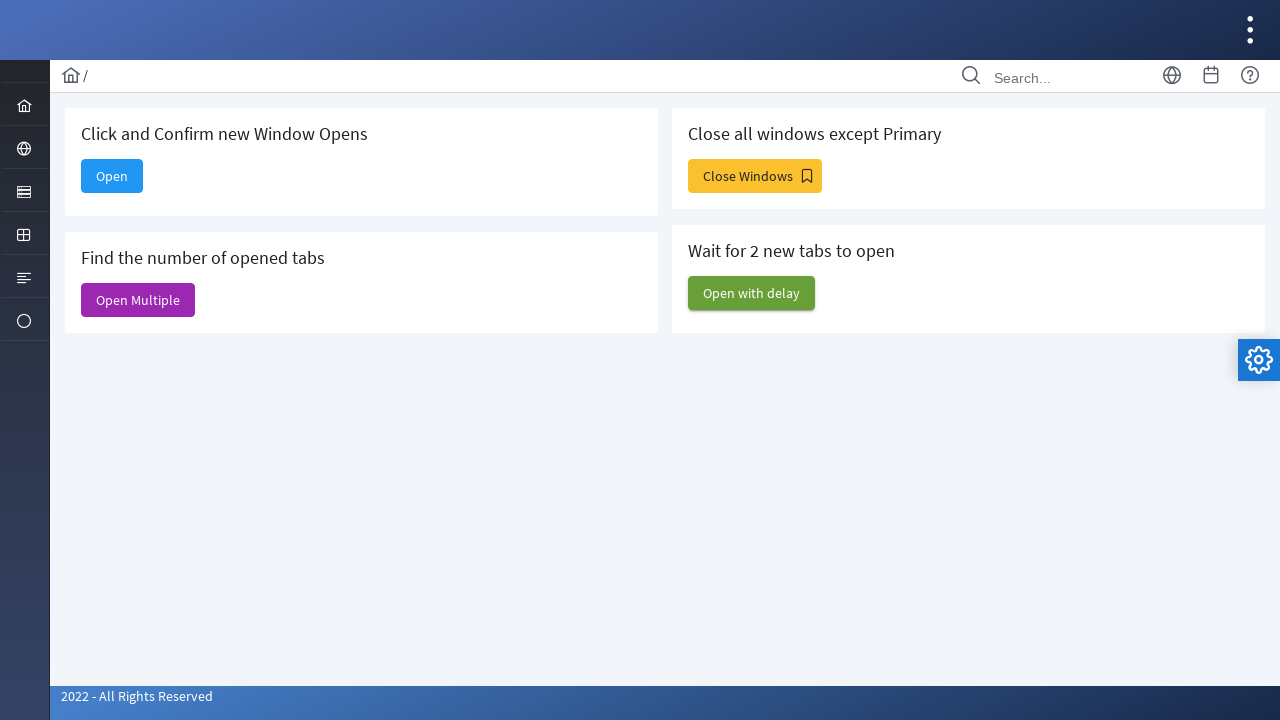

Waited for multiple windows to open
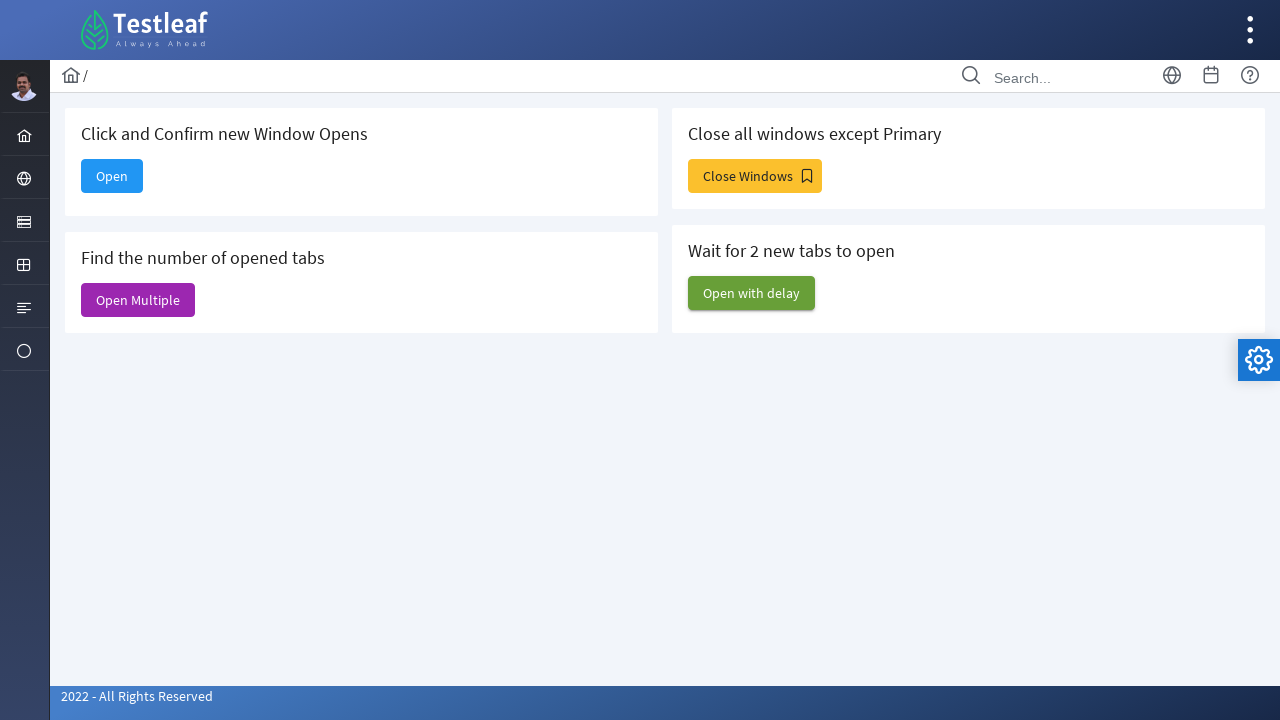

Clicked 'Close Windows' button to close all windows except main at (755, 176) on xpath=//span[text()='Close Windows']
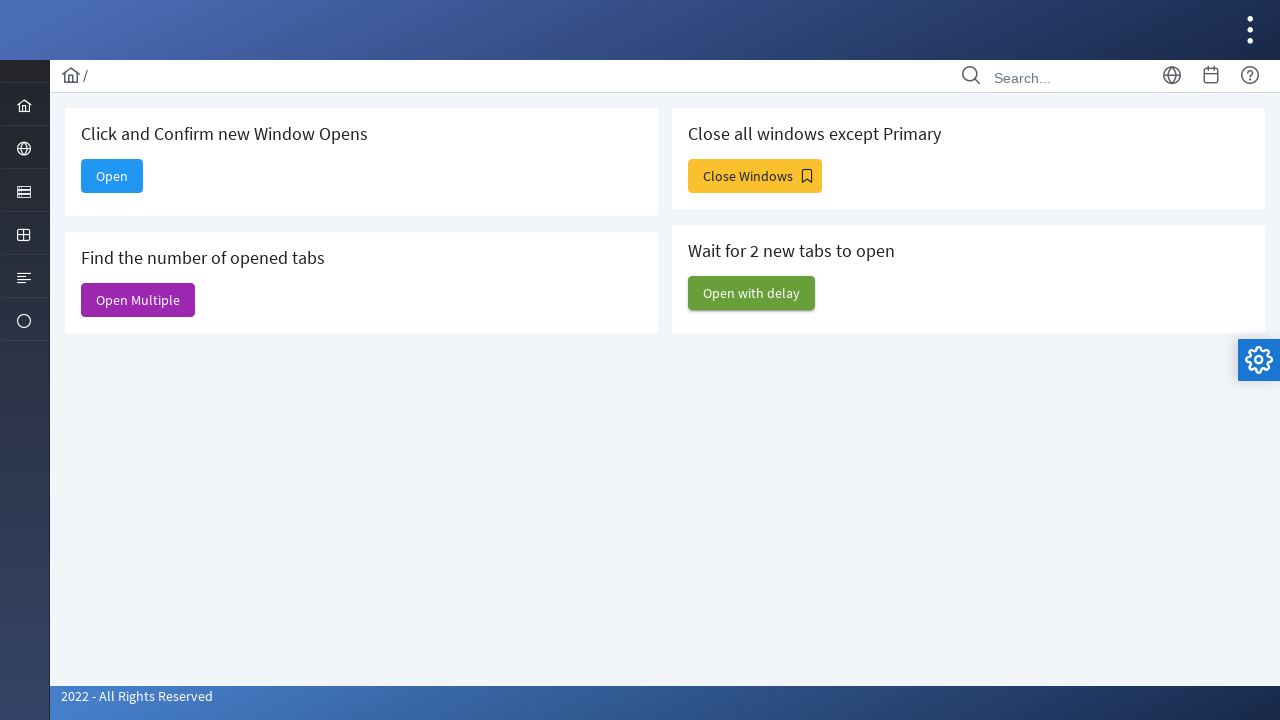

Waited before closing remaining windows
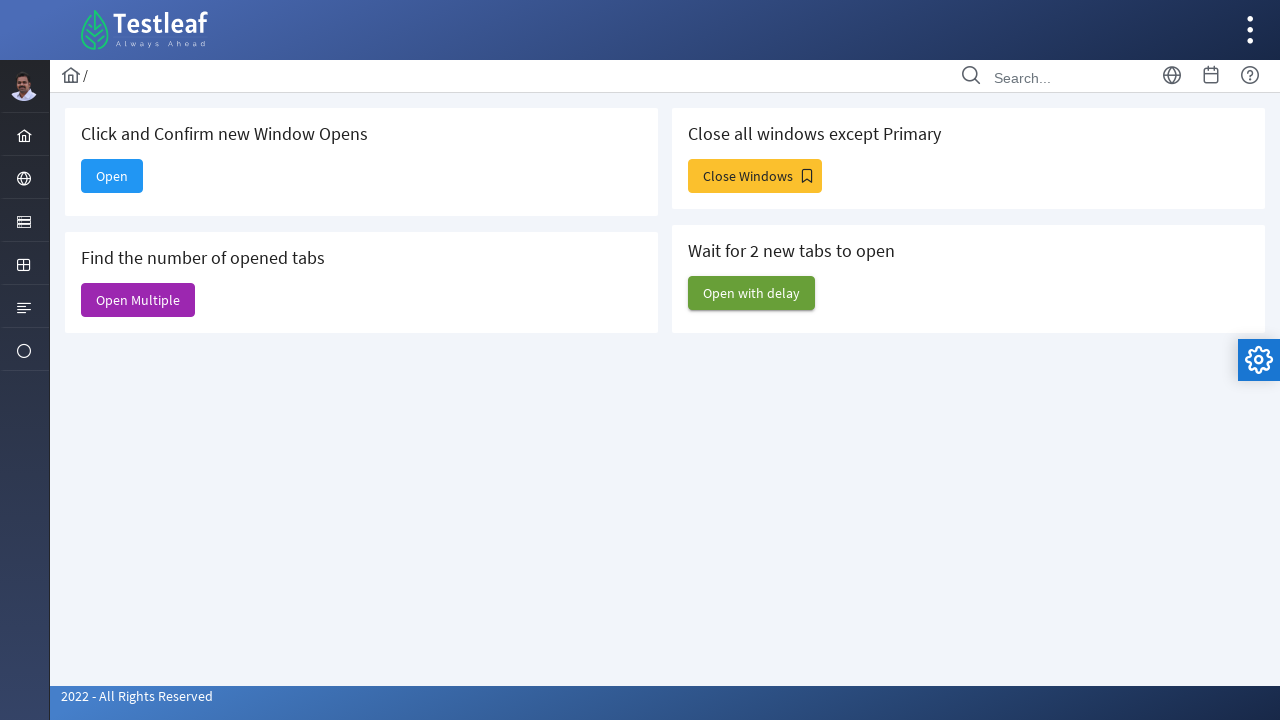

Retrieved list of all currently open pages
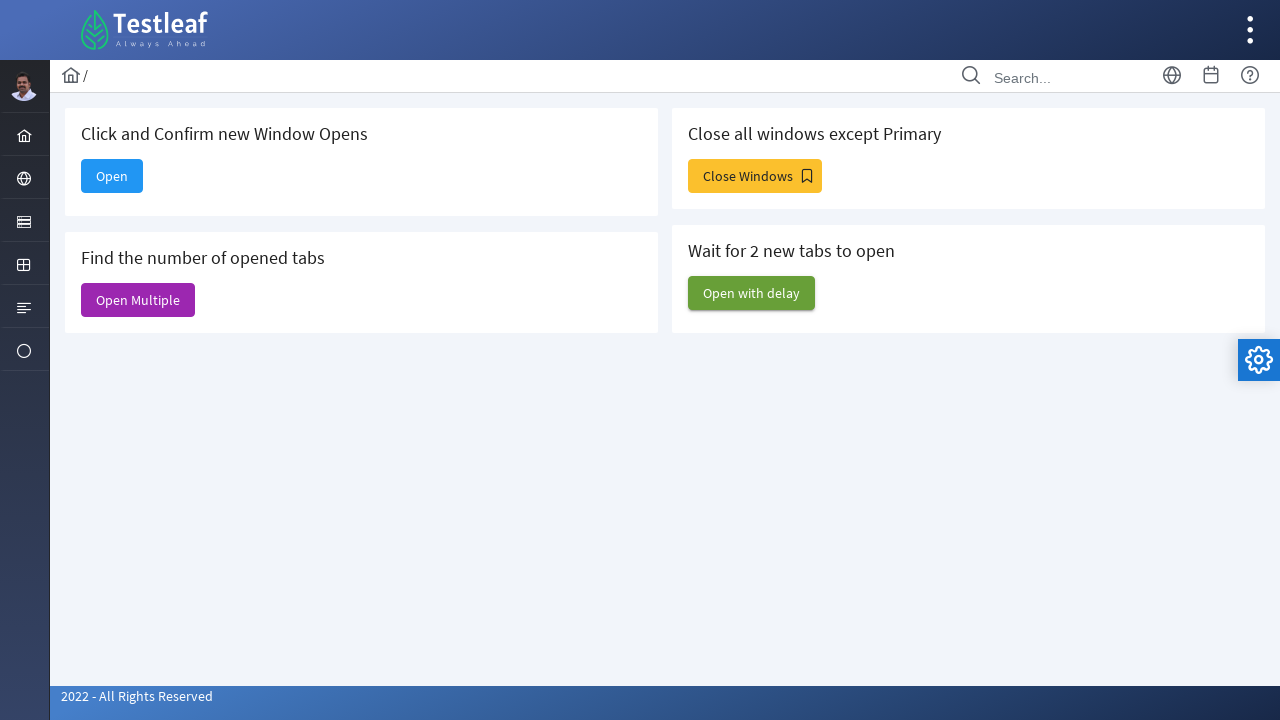

Closed a non-main window
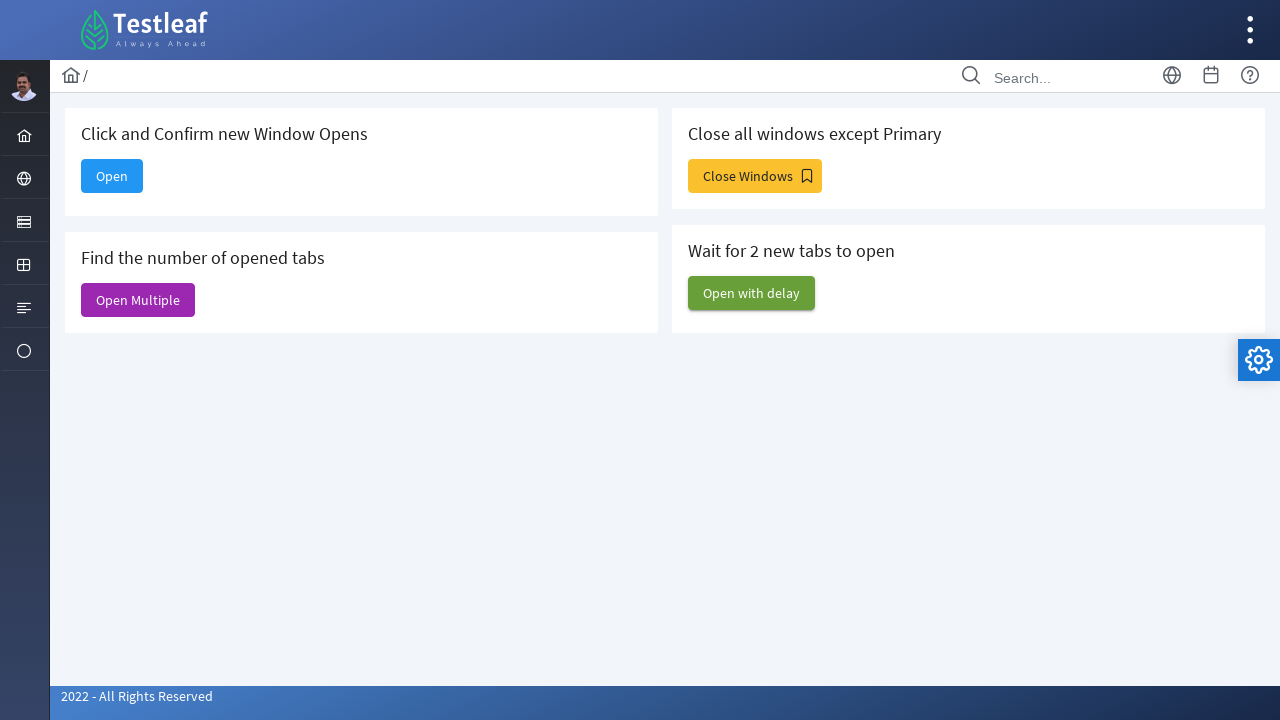

Closed a non-main window
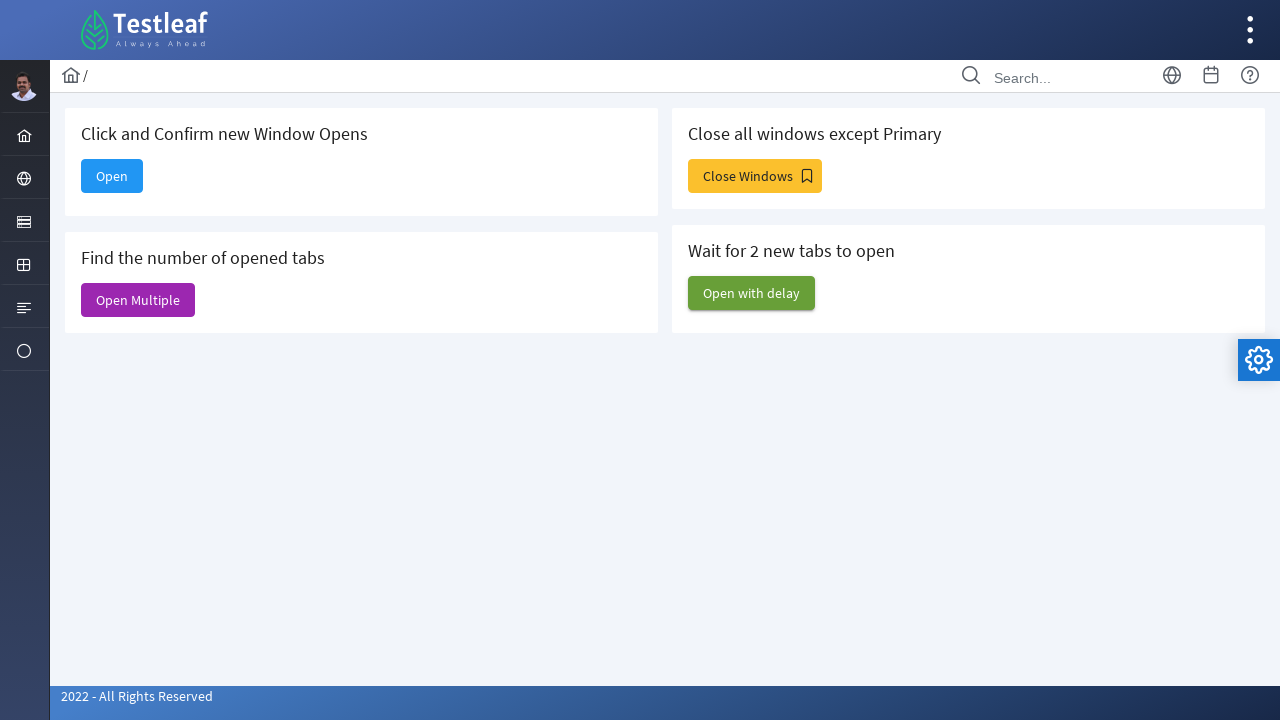

Closed a non-main window
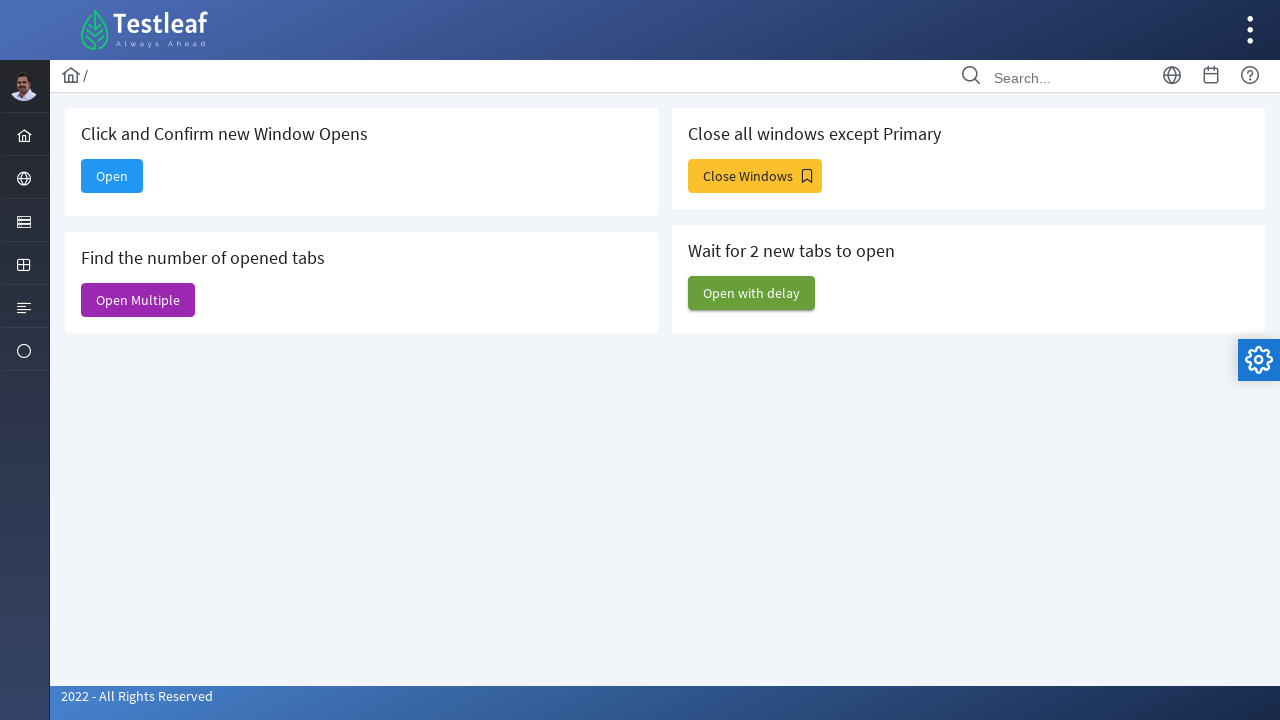

Closed a non-main window
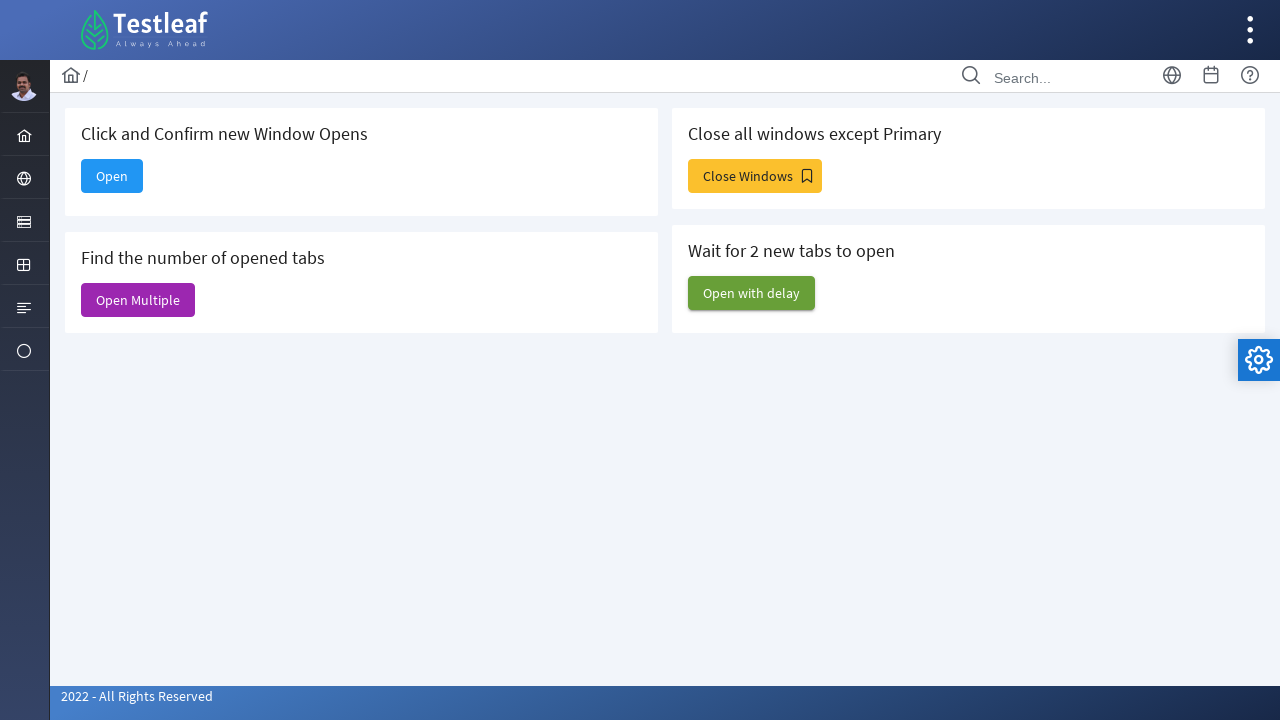

Closed a non-main window
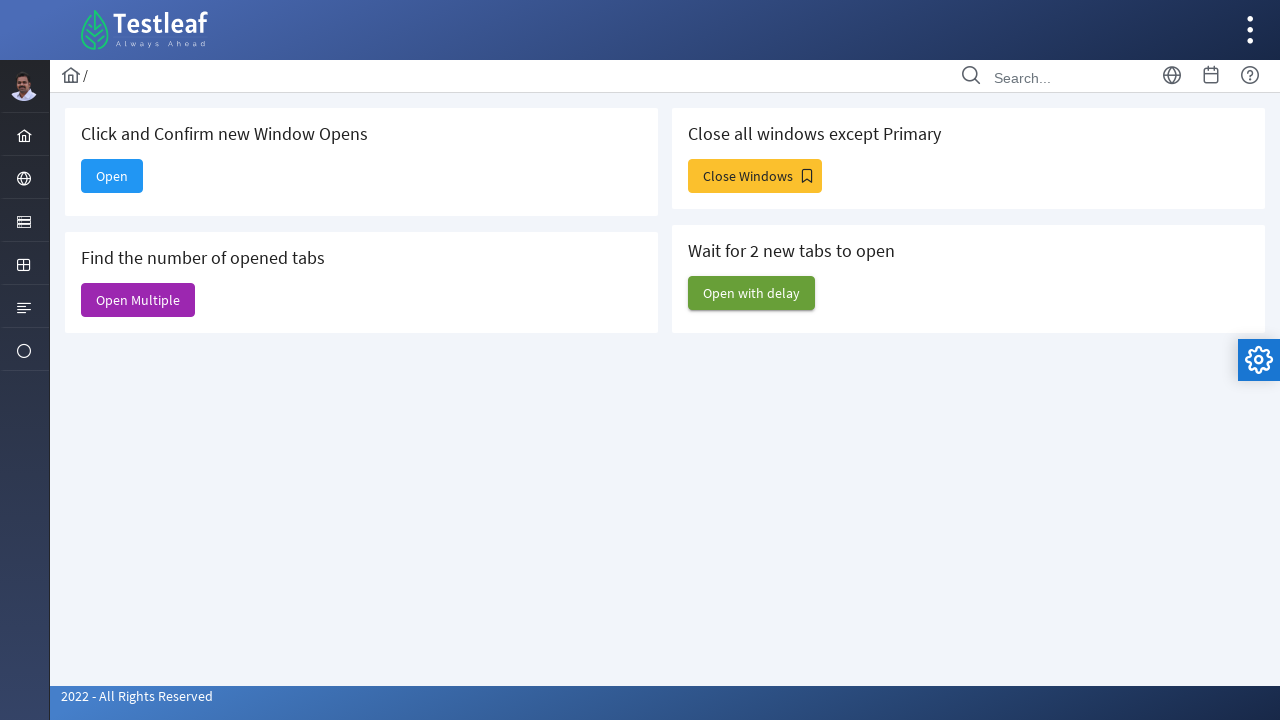

Closed a non-main window
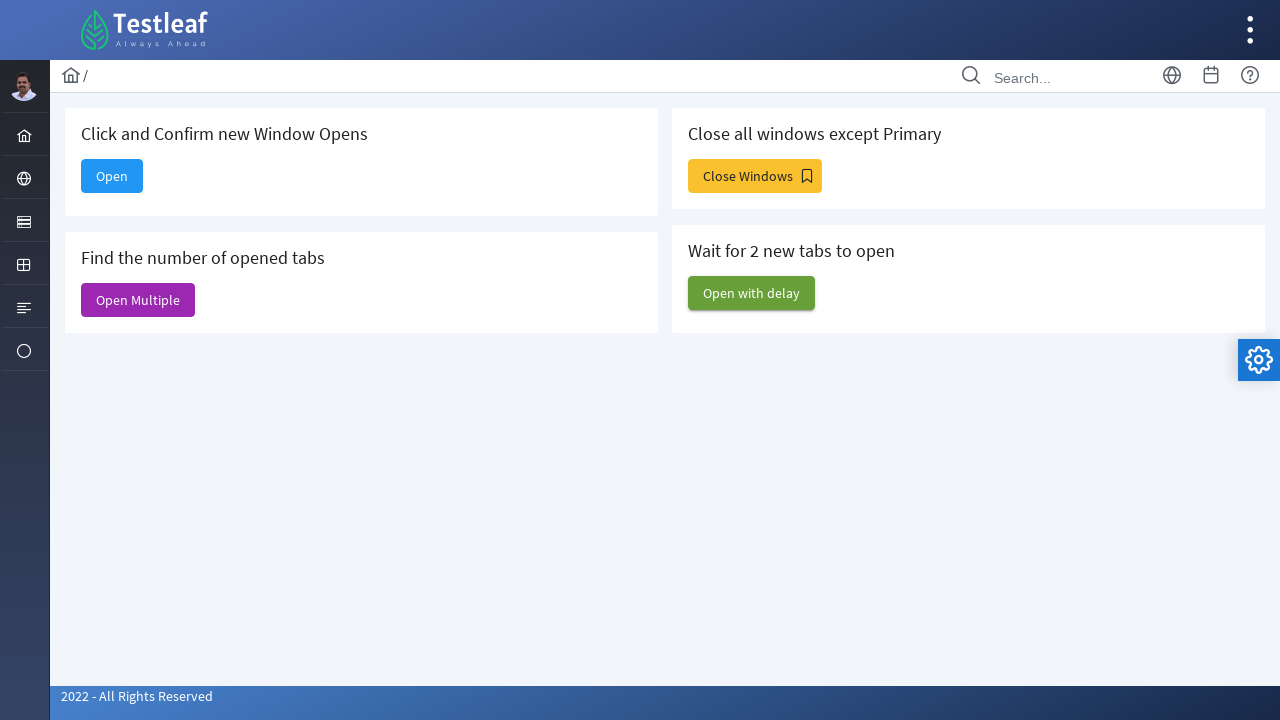

Closed a non-main window
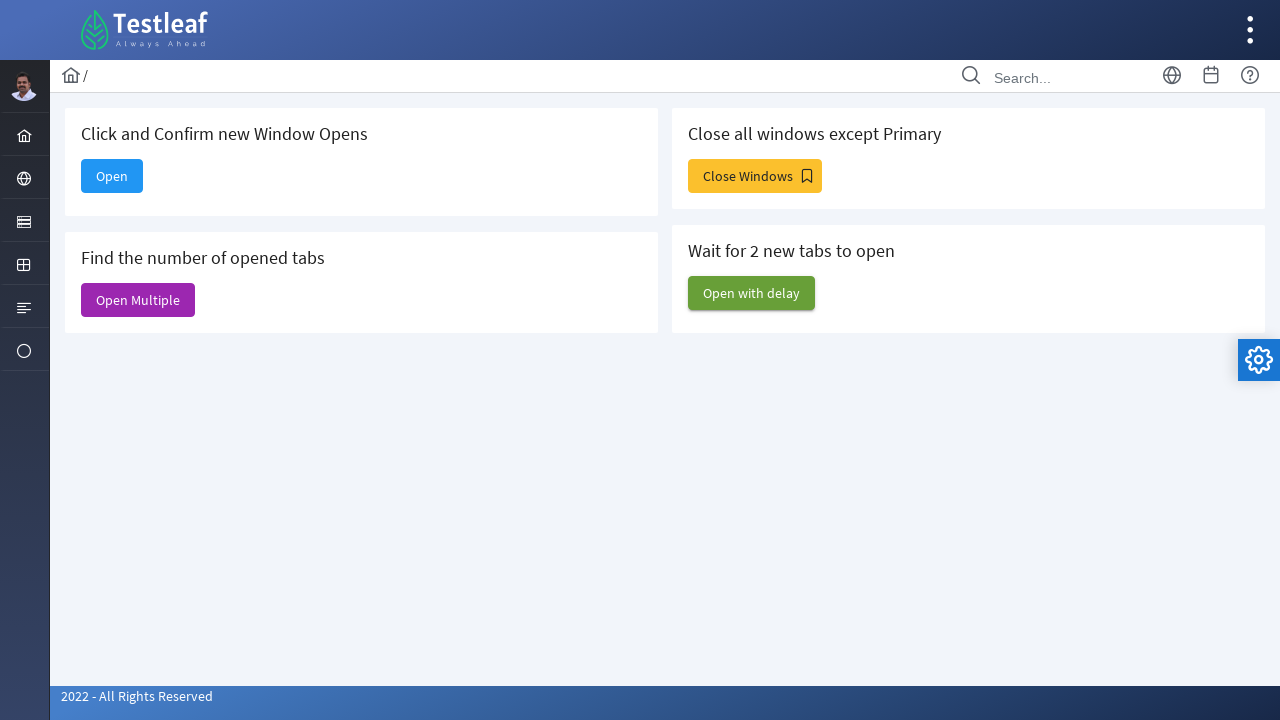

Closed a non-main window
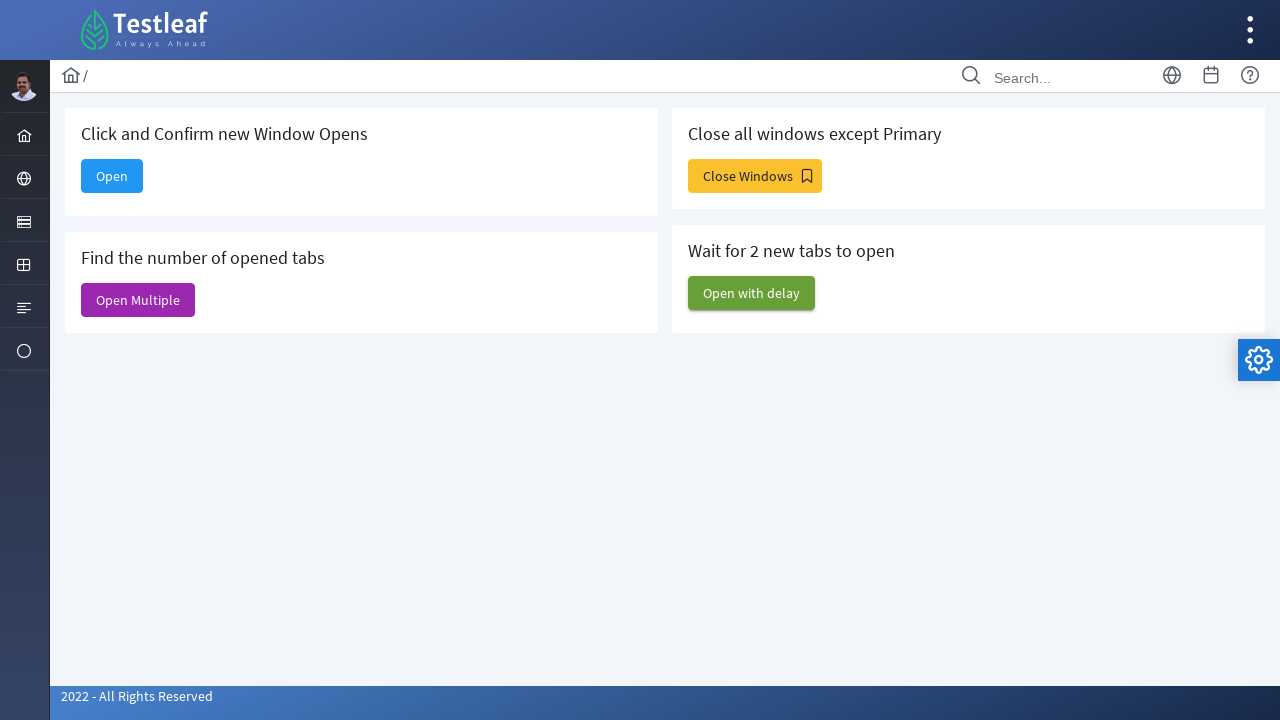

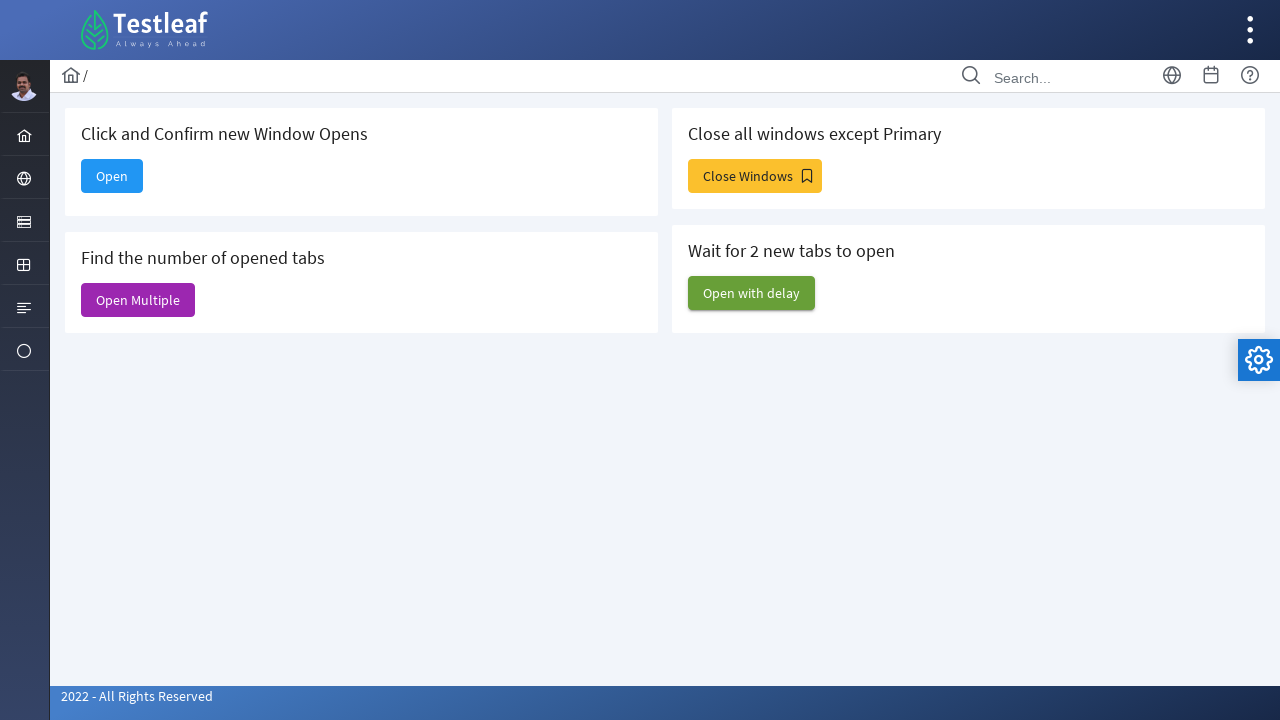